Navigates through Swarthmore College course catalog by clicking on a department, then iterates through course listings clicking on individual courses to expand their details.

Starting URL: https://catalog.swarthmore.edu/content.php?catoid=7&navoid=194

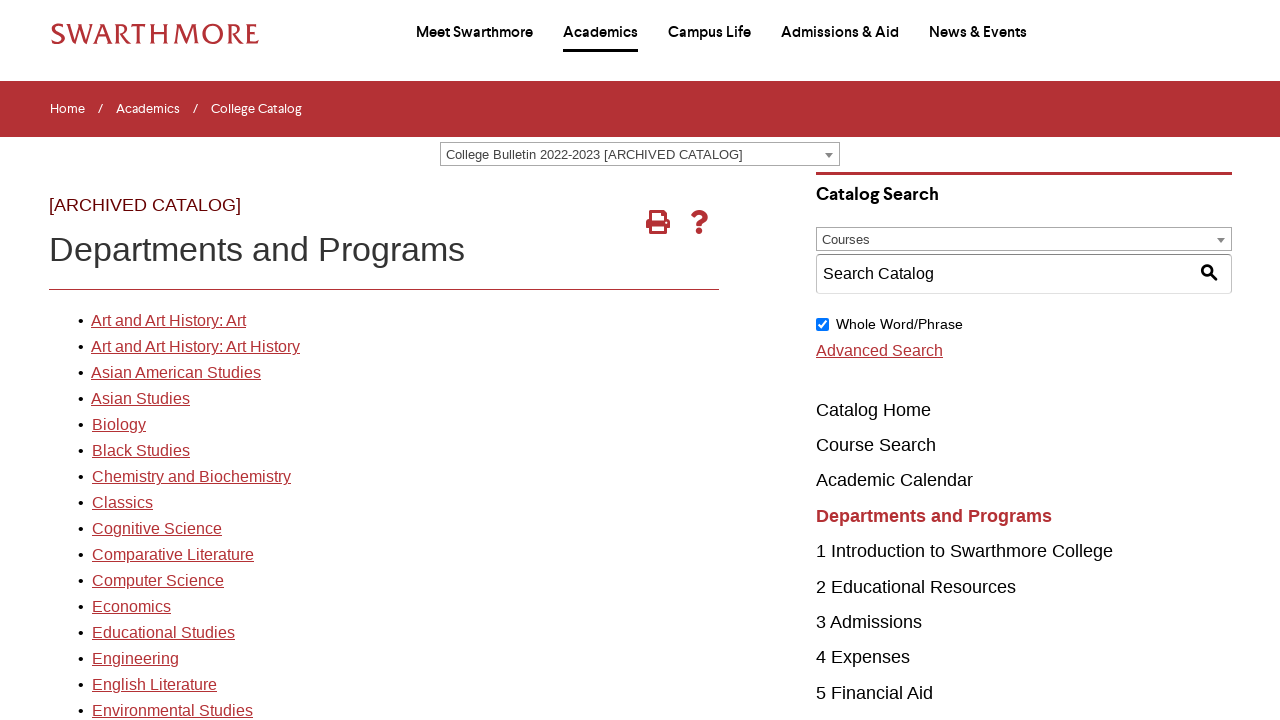

Clicked on the first department link in the course catalog at (168, 321) on xpath=//*[@id='gateway-page']/body/table/tbody/tr[3]/td[1]/table/tbody/tr[2]/td[
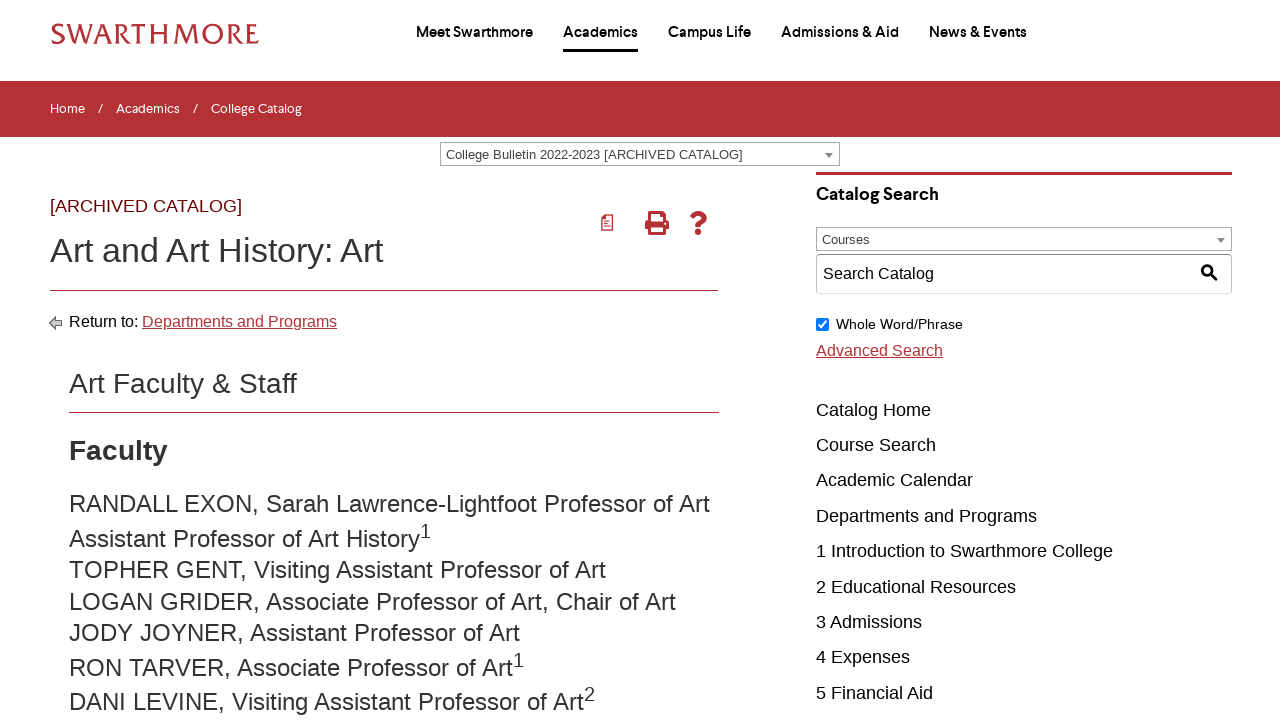

Course listings loaded for the selected department
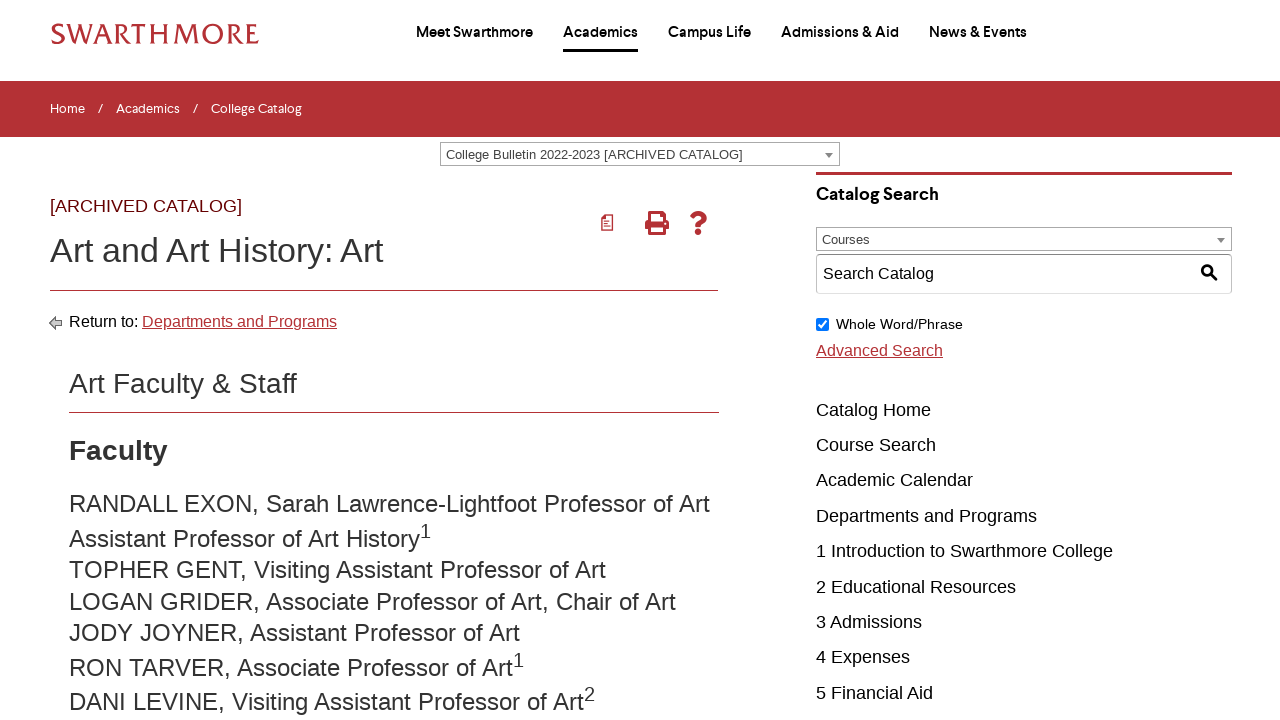

Retrieved 22 course elements from the page
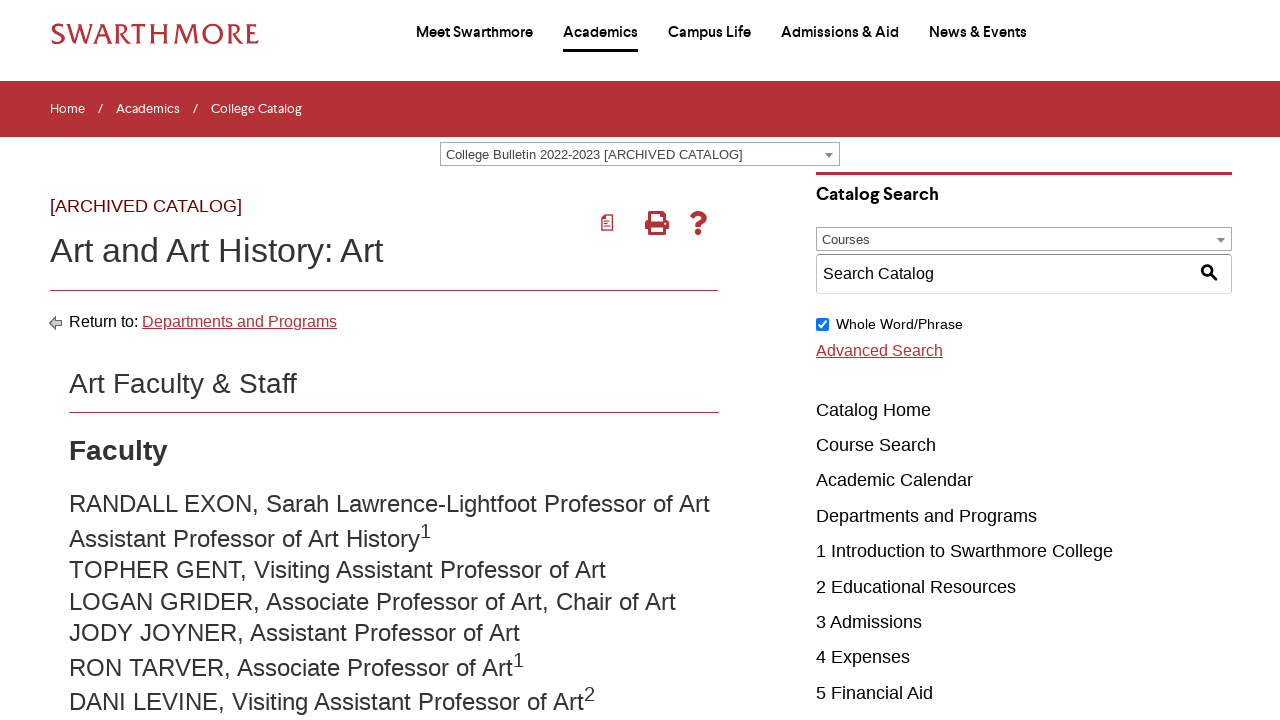

Clicked on the first course to expand its details at (282, 361) on .acalog-course >> nth=0 >> a
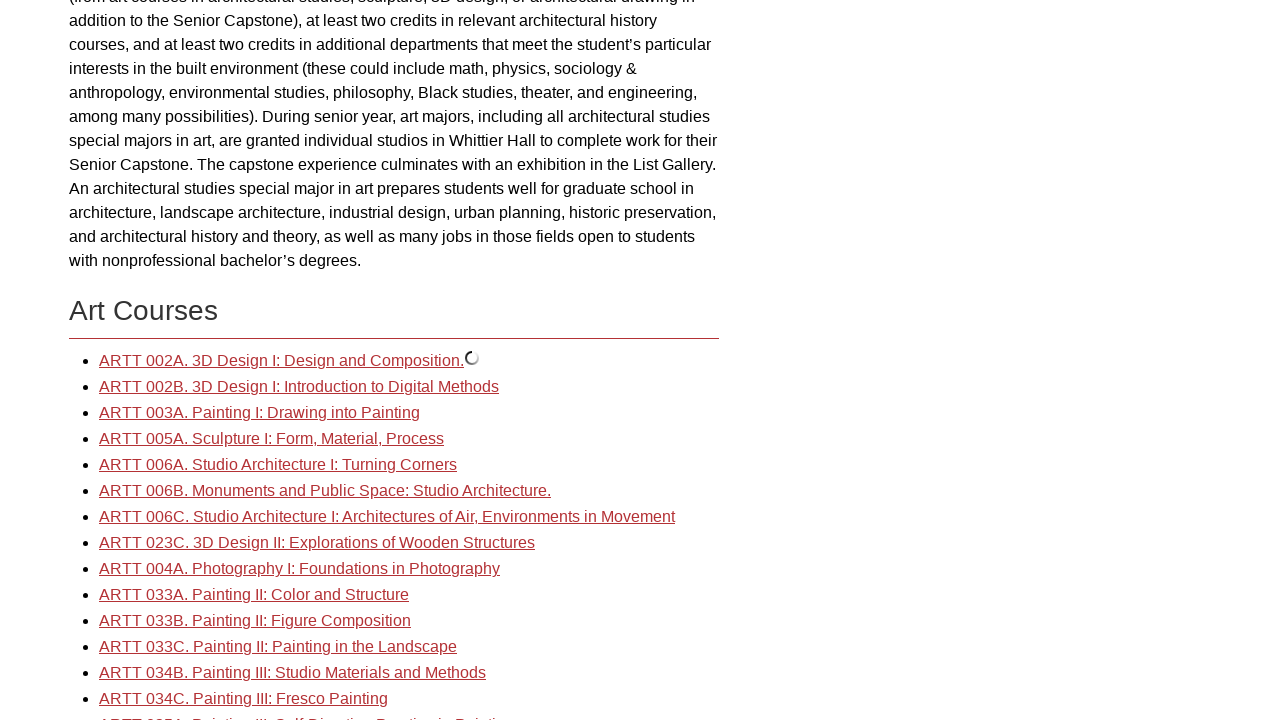

Course details appeared on the page
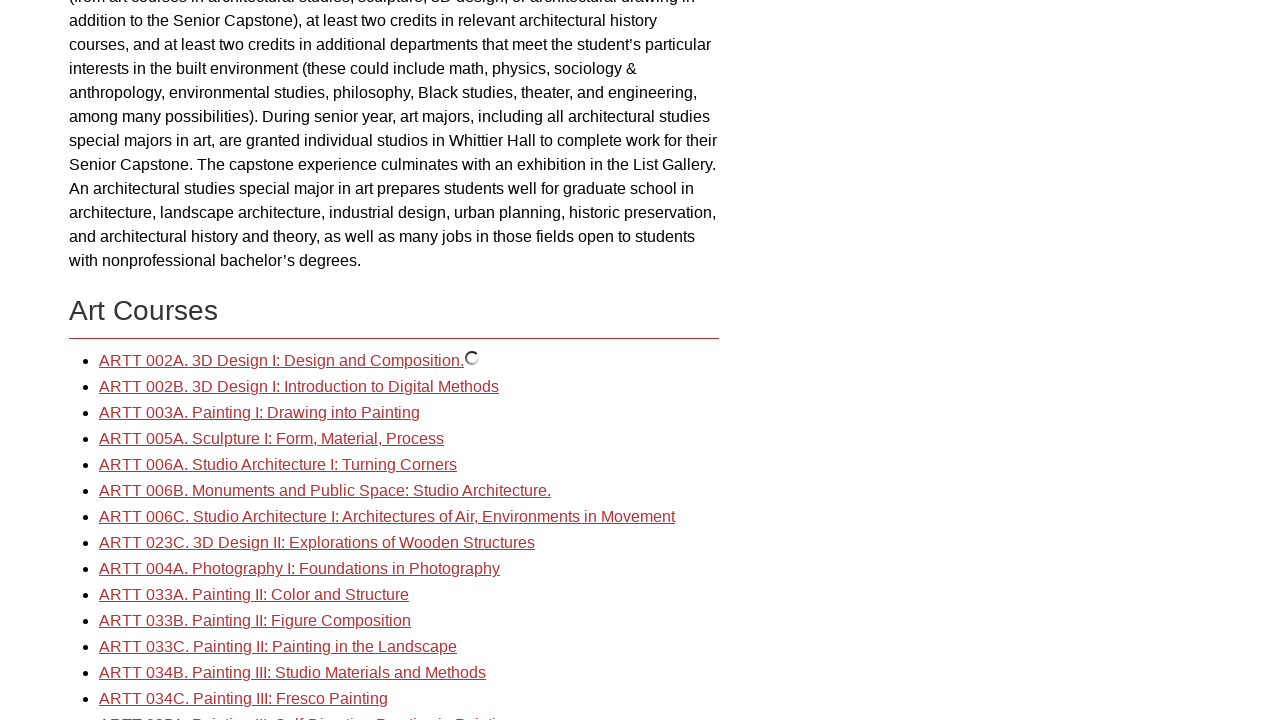

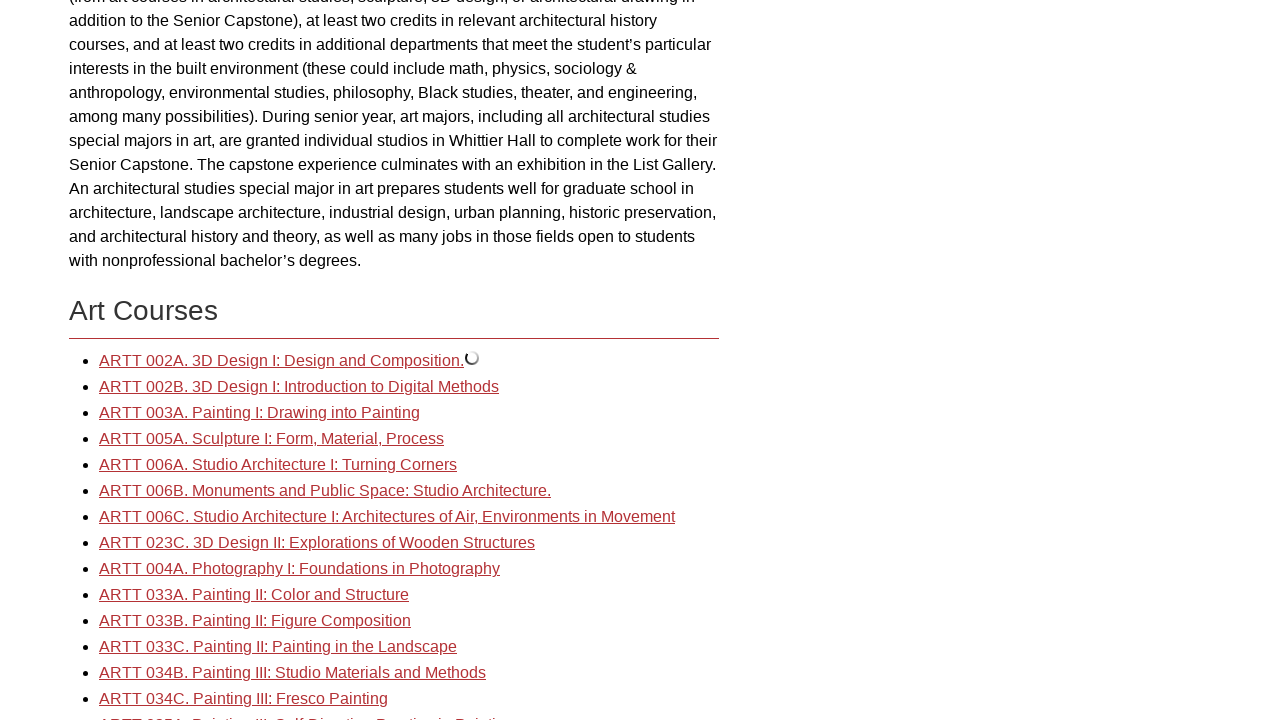